Tests navigation through Top Lists sections (main, esoteric, hits, real) to verify Shakespeare language appears in some lists

Starting URL: http://www.99-bottles-of-beer.net/

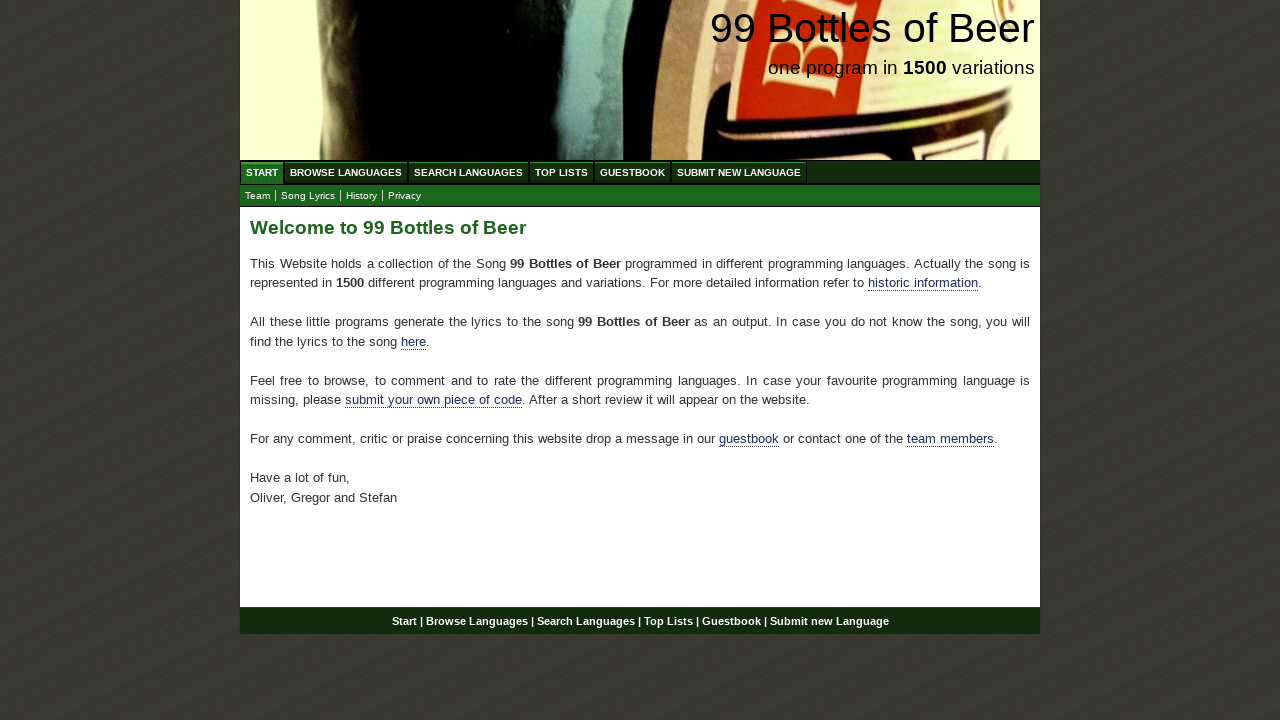

Clicked on Top Lists menu at (562, 172) on xpath=//ul[@id='menu']/li/a[@href='/toplist.html']
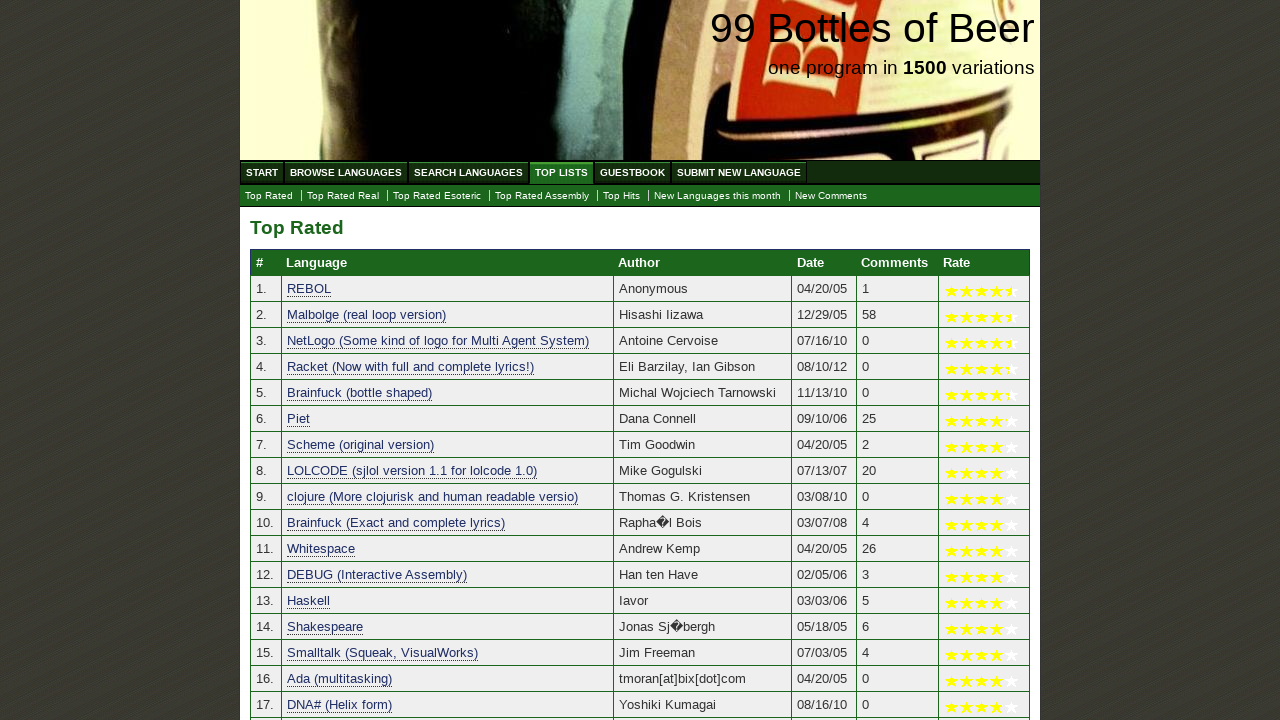

Main Top Lists table loaded
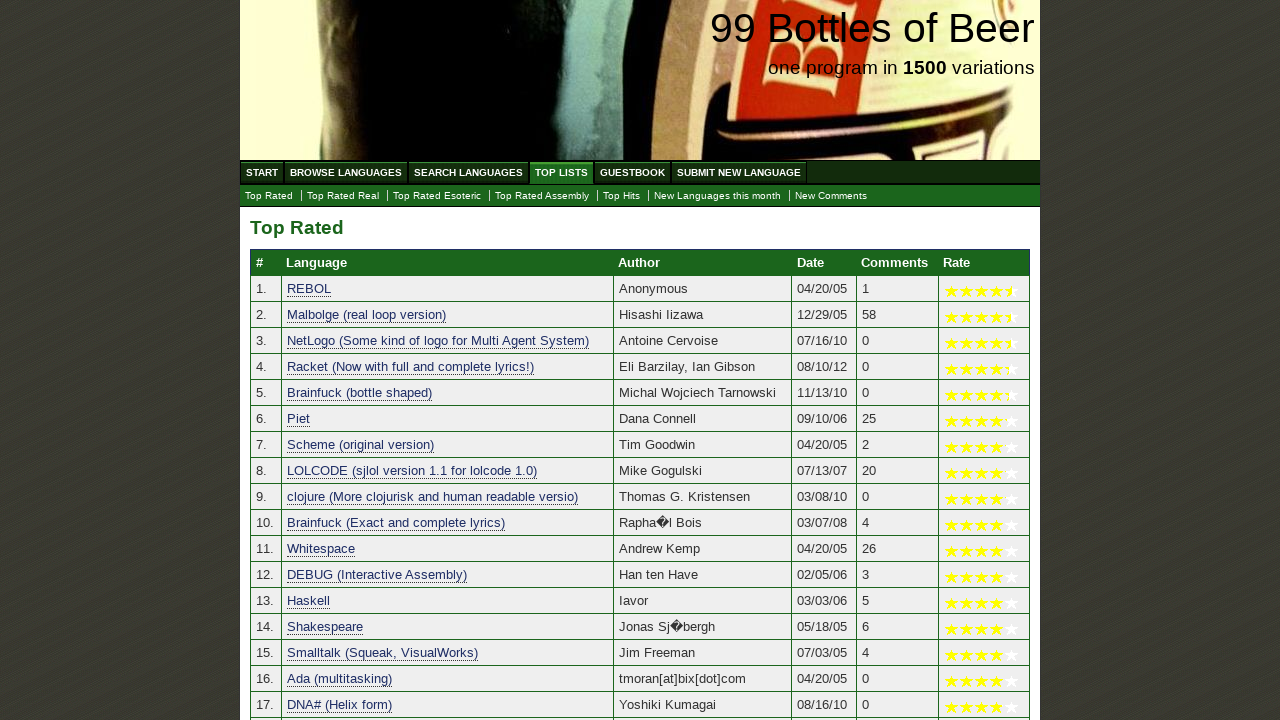

Clicked on Esoteric submenu at (437, 196) on xpath=//ul[@id='submenu']/li/a[@href='./toplist_esoteric.html']
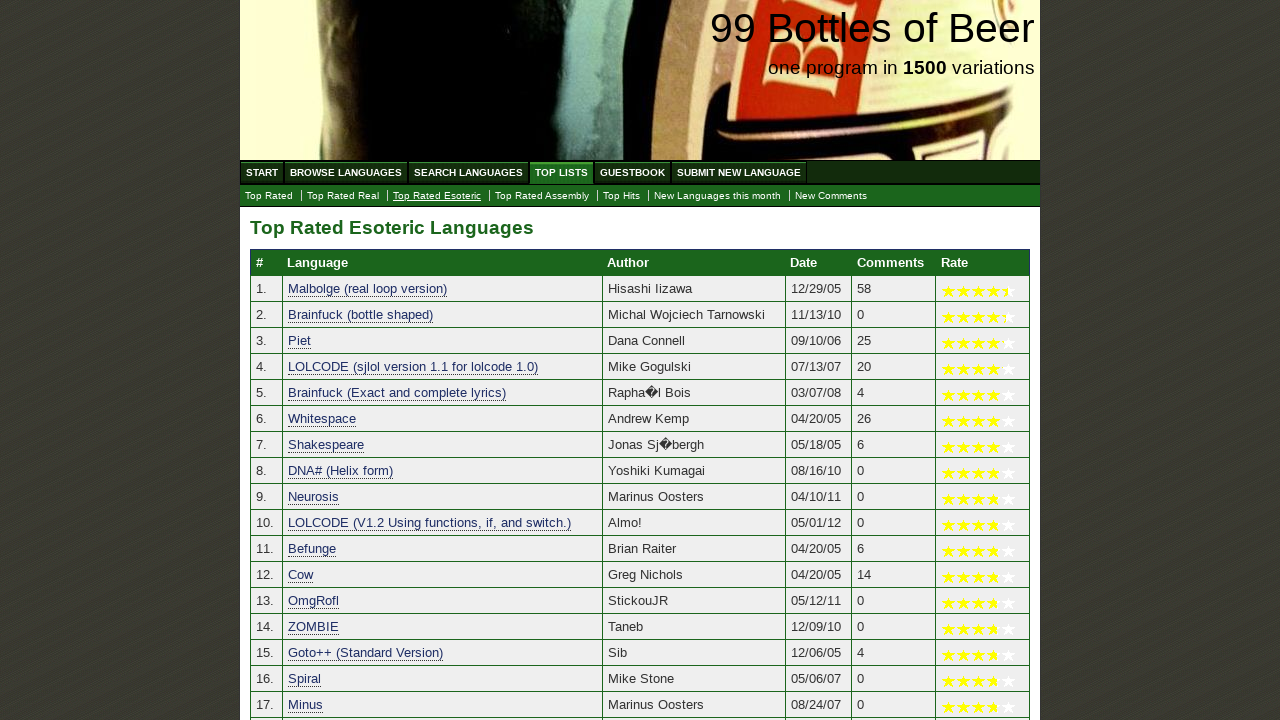

Esoteric Top Lists table loaded
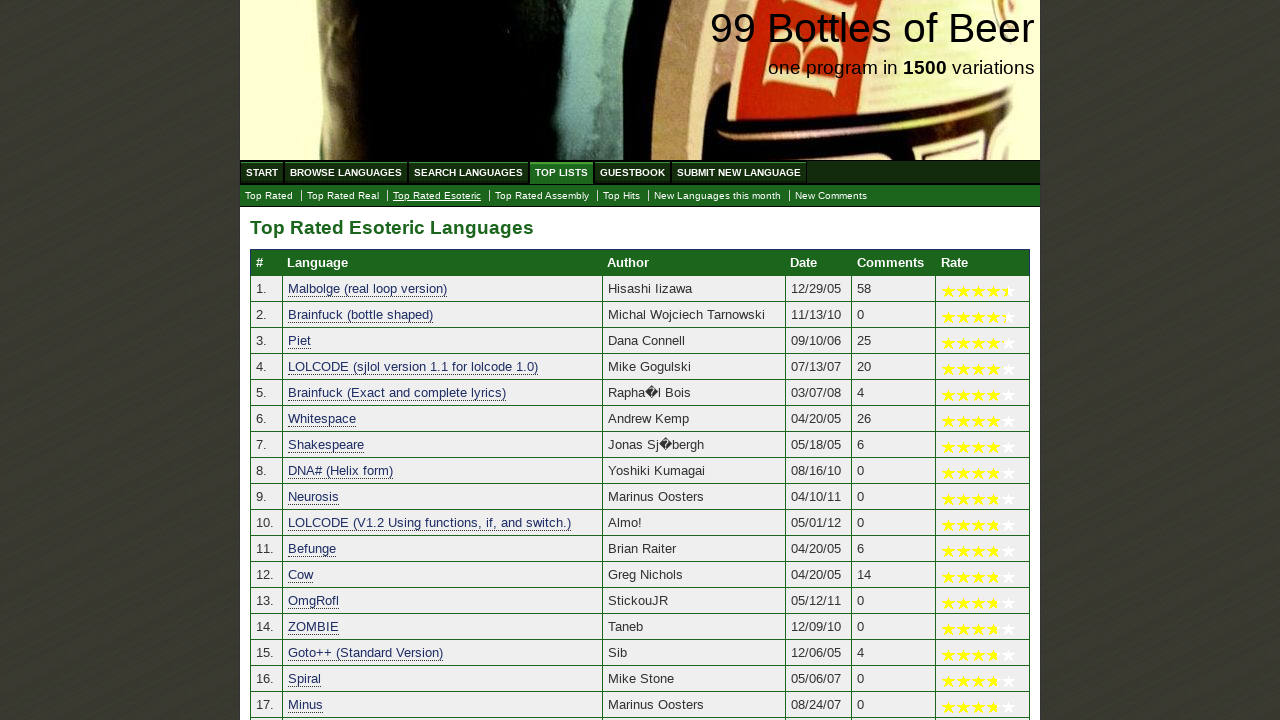

Clicked on Top Hits submenu at (622, 196) on xpath=//ul[@id='submenu']/li/a[@href='./tophits.html']
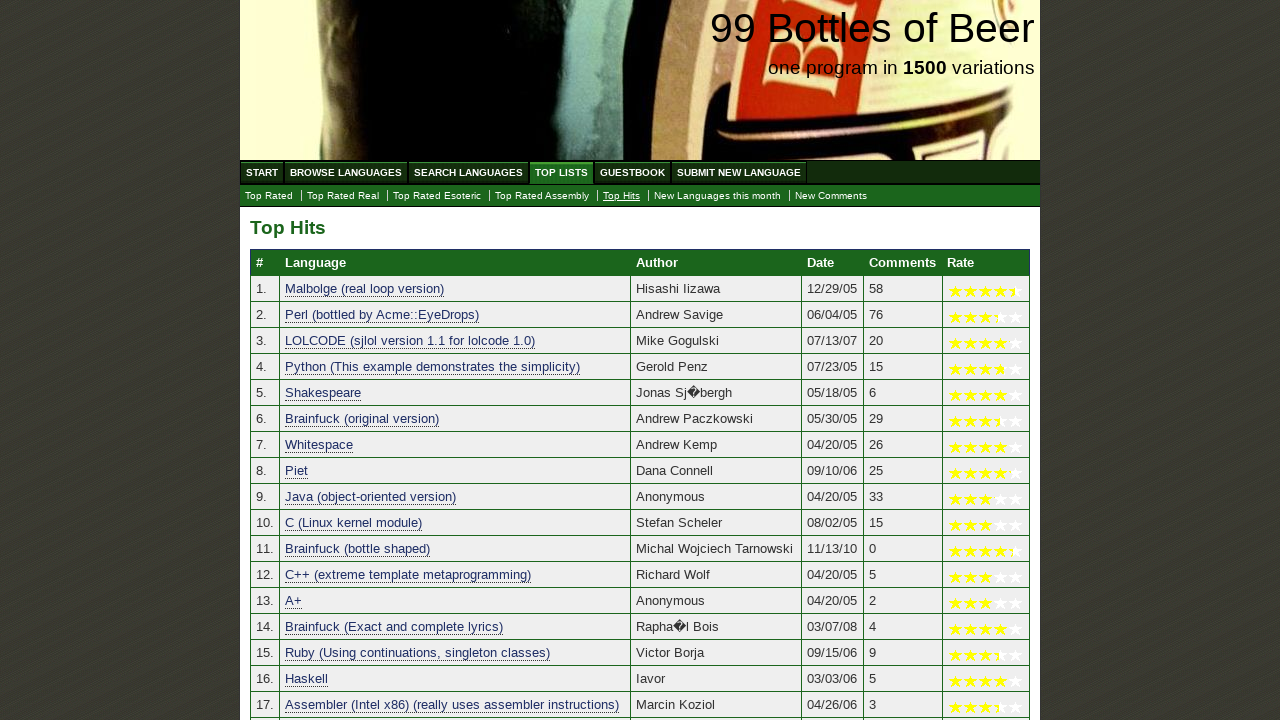

Top Hits table loaded
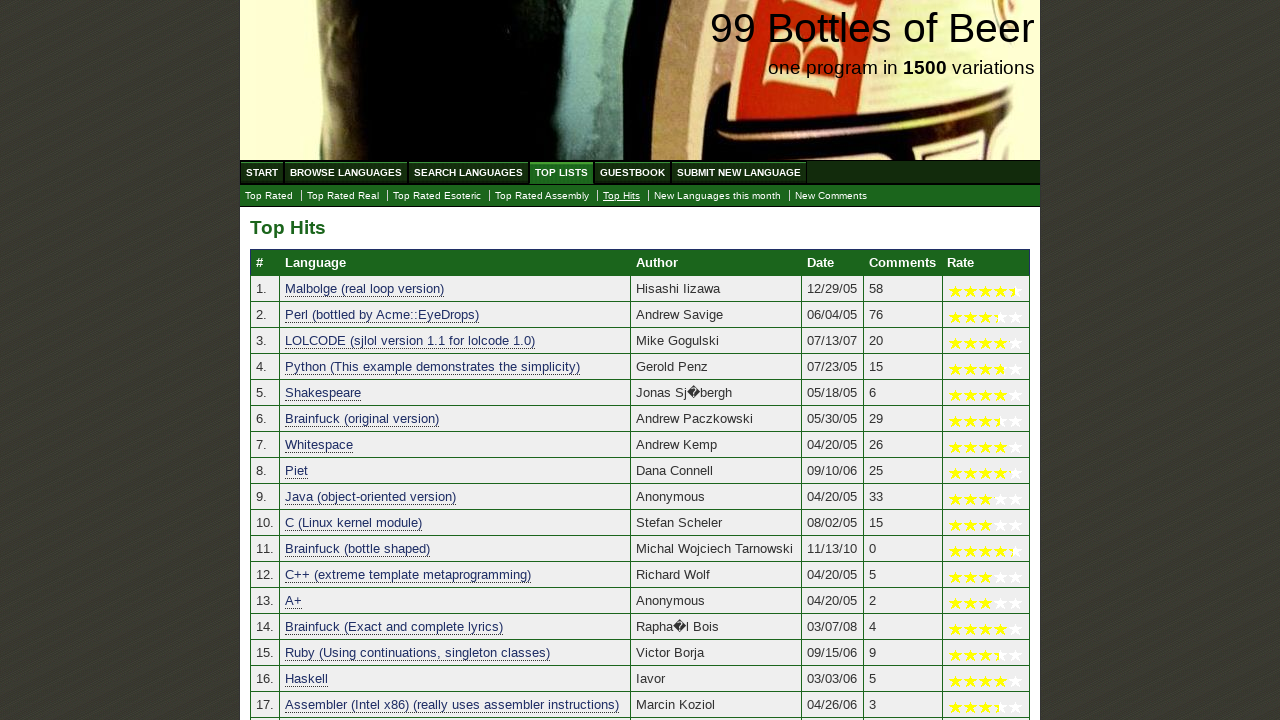

Clicked on Real Languages submenu at (343, 196) on xpath=//ul[@id='submenu']/li/a[@href='./toplist_real.html']
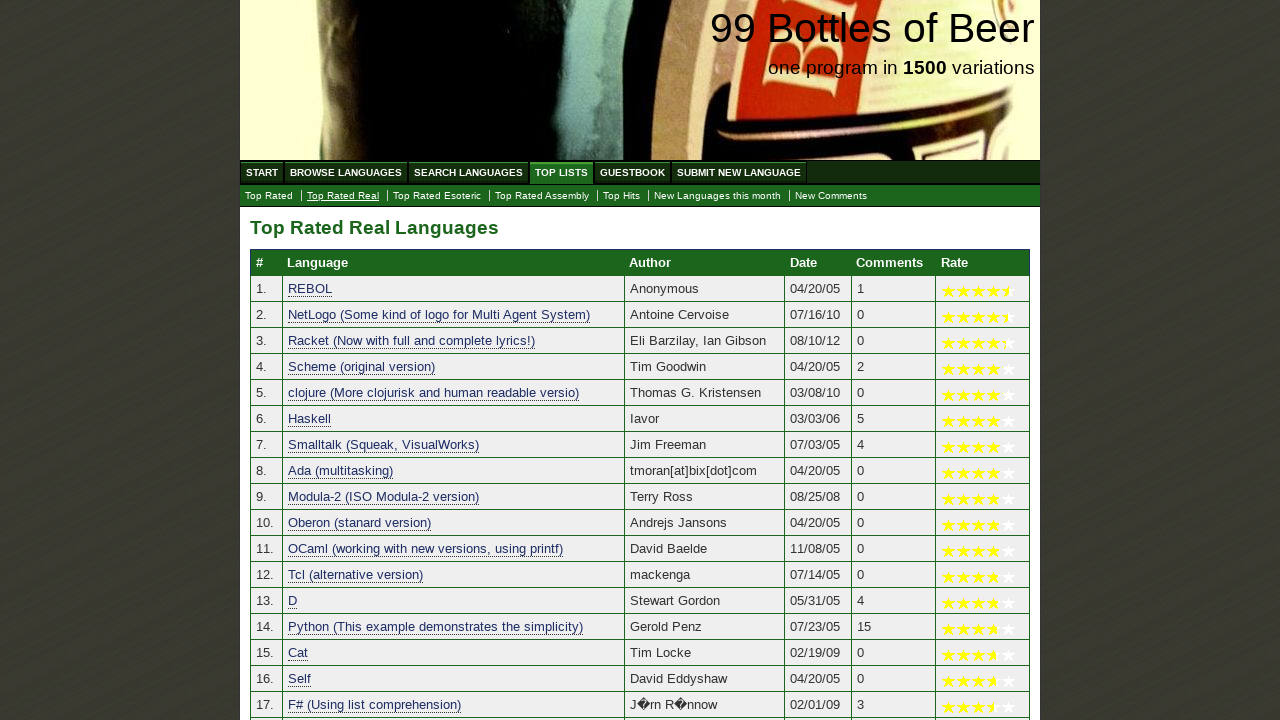

Real Languages table loaded
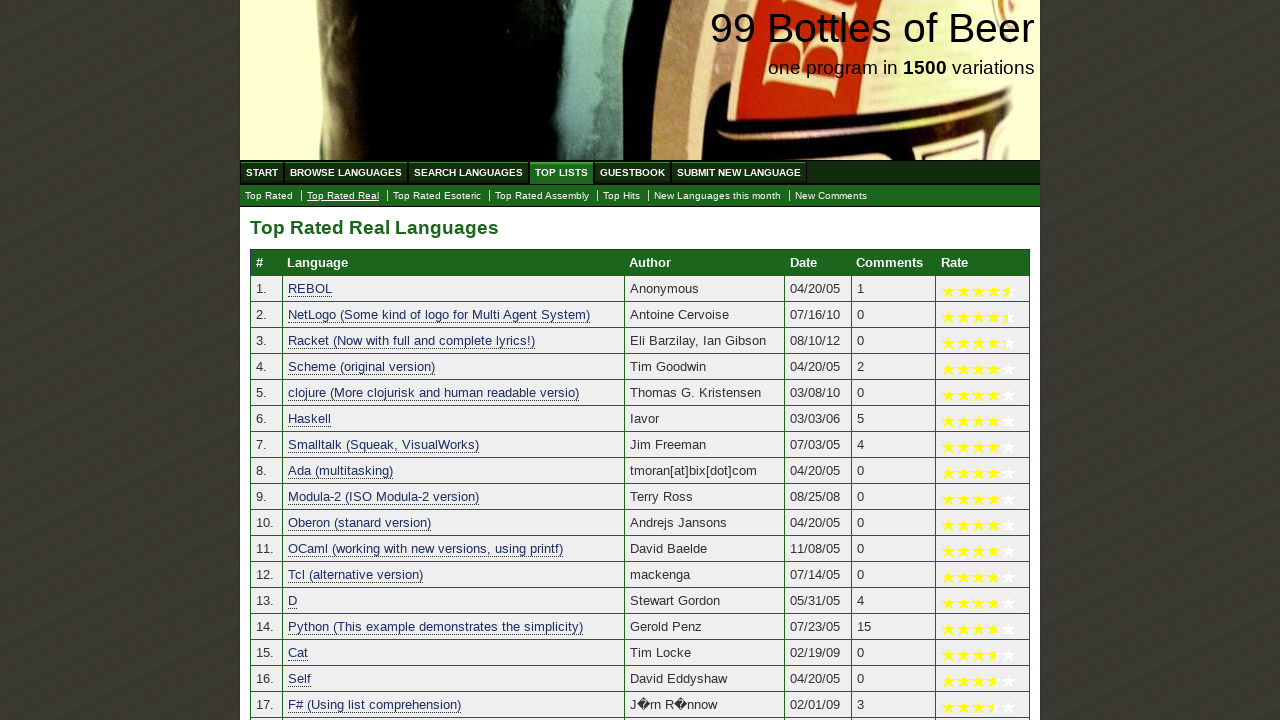

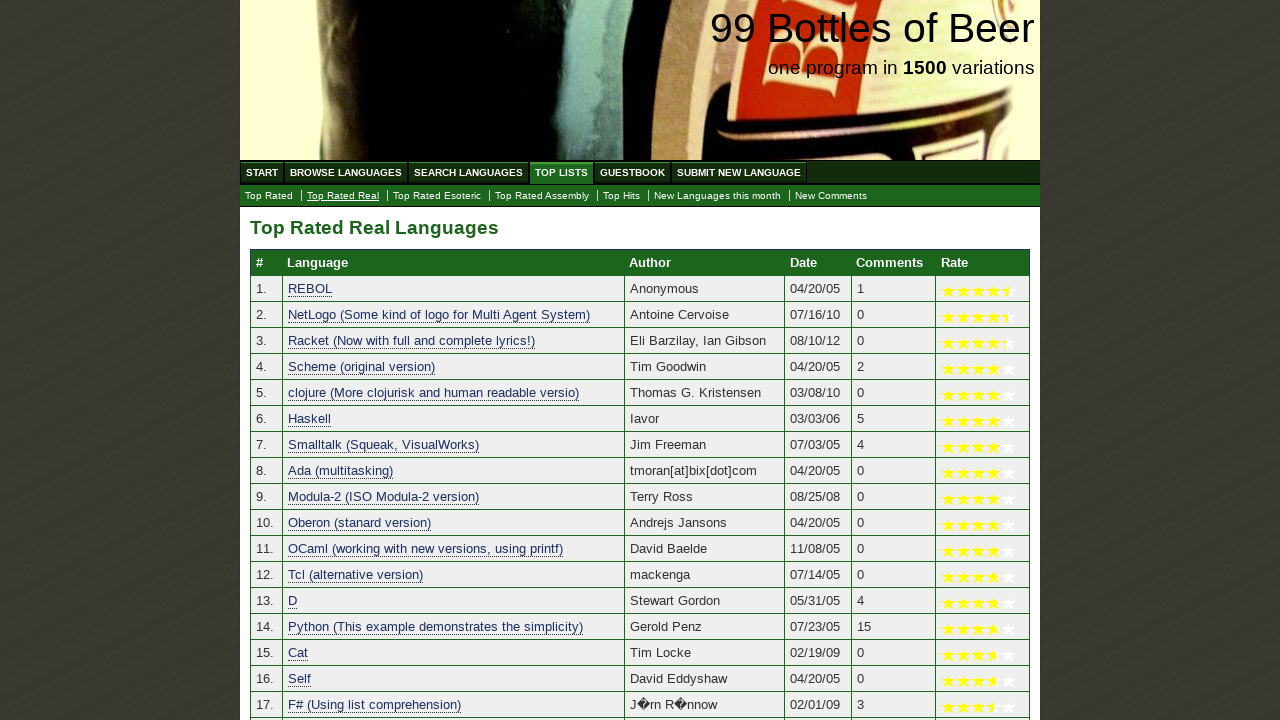